Tests keyboard key press functionality by sending the SPACE key to an input element and verifying the displayed result text confirms the key was pressed.

Starting URL: http://the-internet.herokuapp.com/key_presses

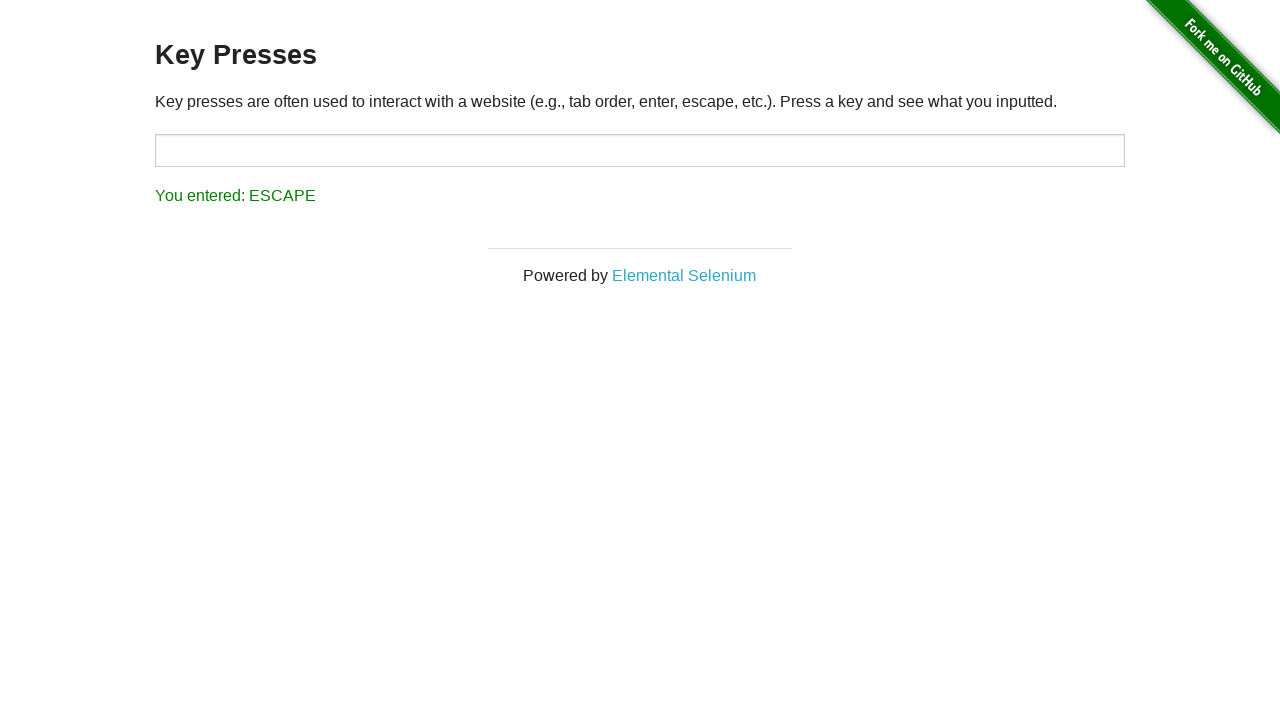

Pressed SPACE key on target input element on #target
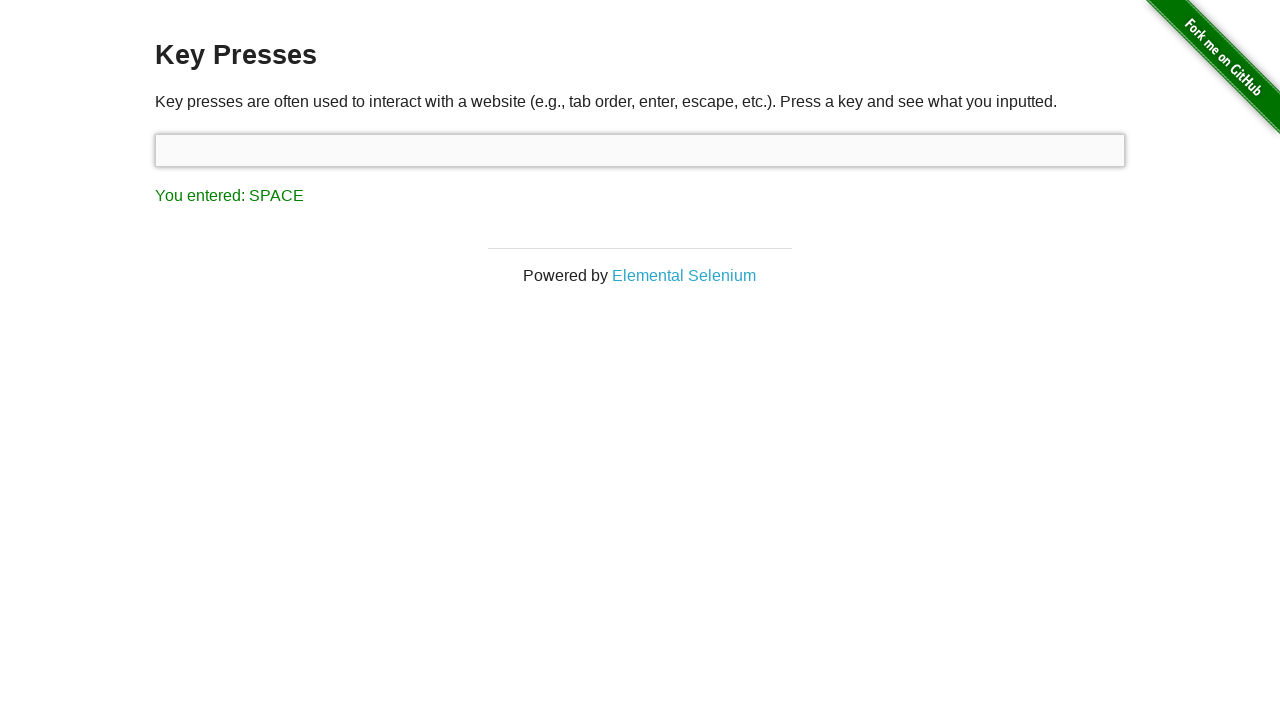

Result element loaded after key press
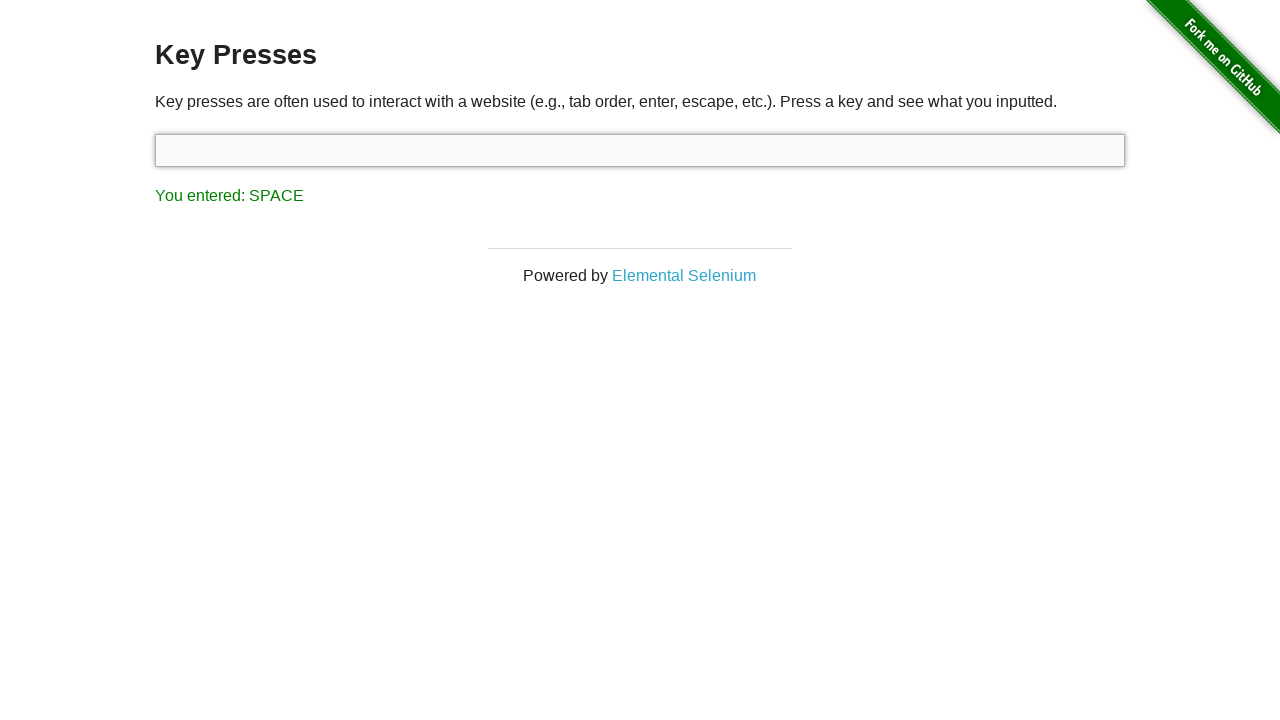

Retrieved result text content
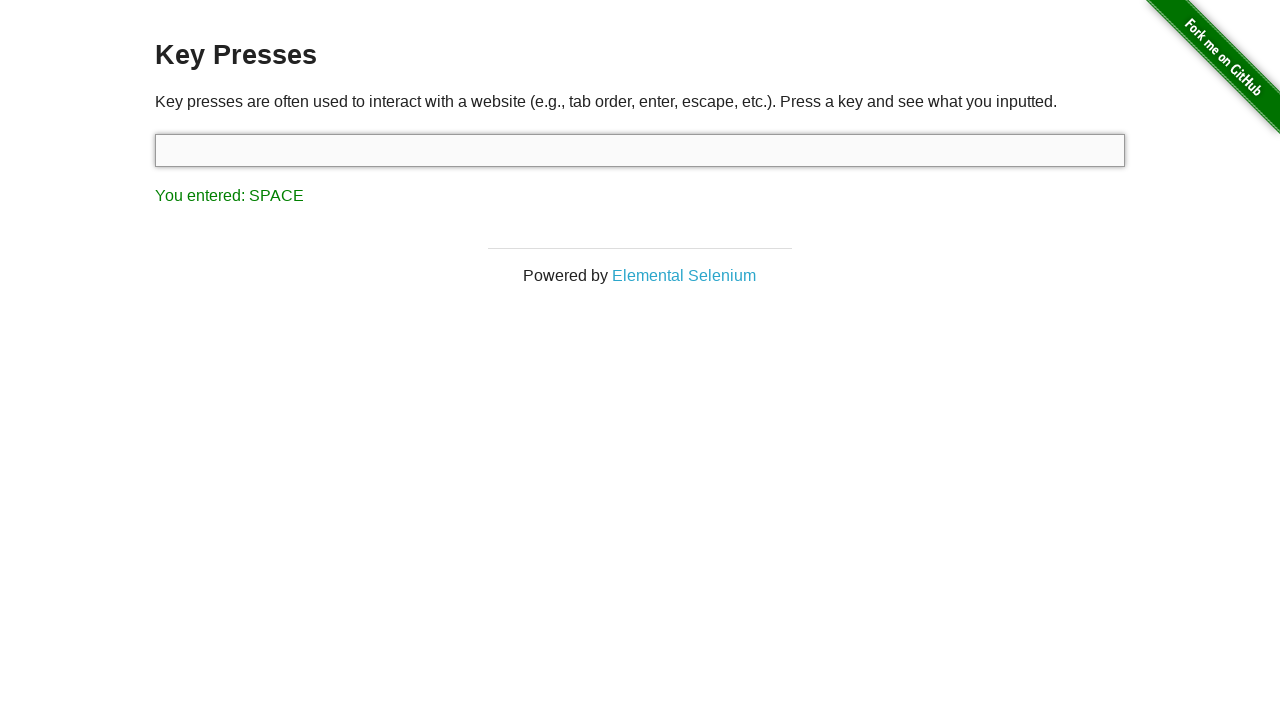

Verified result text confirms SPACE key was pressed
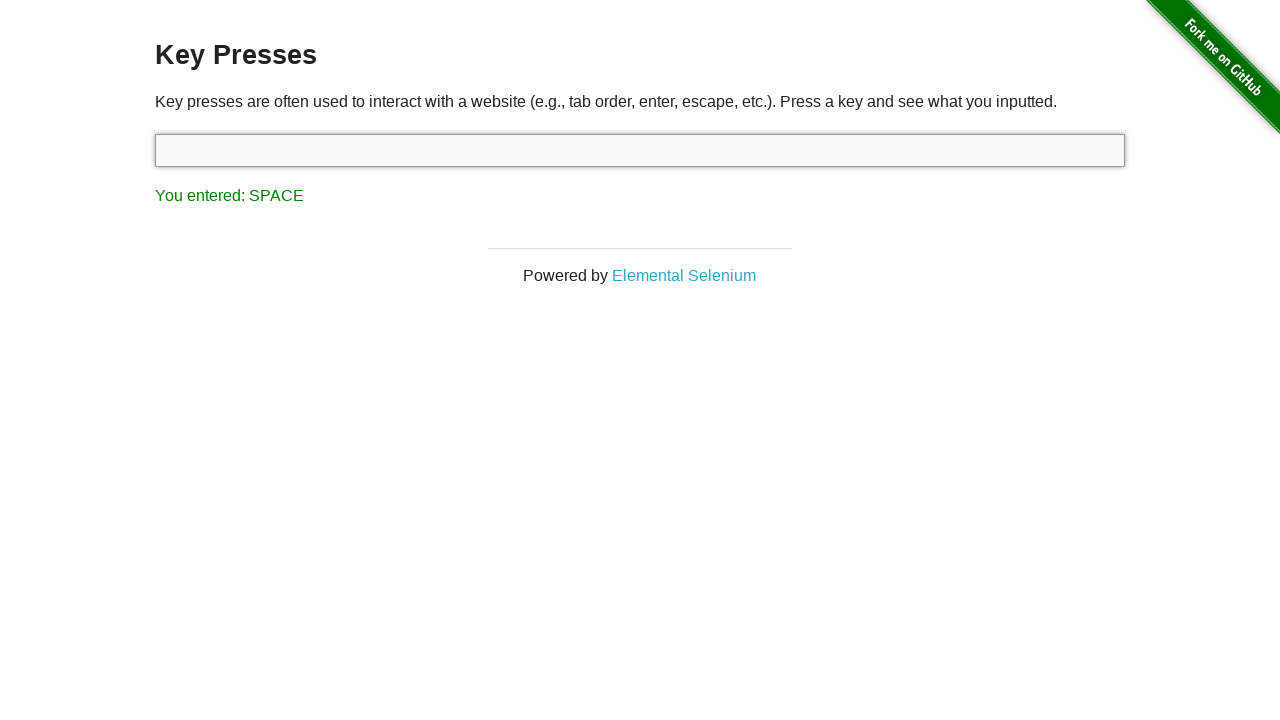

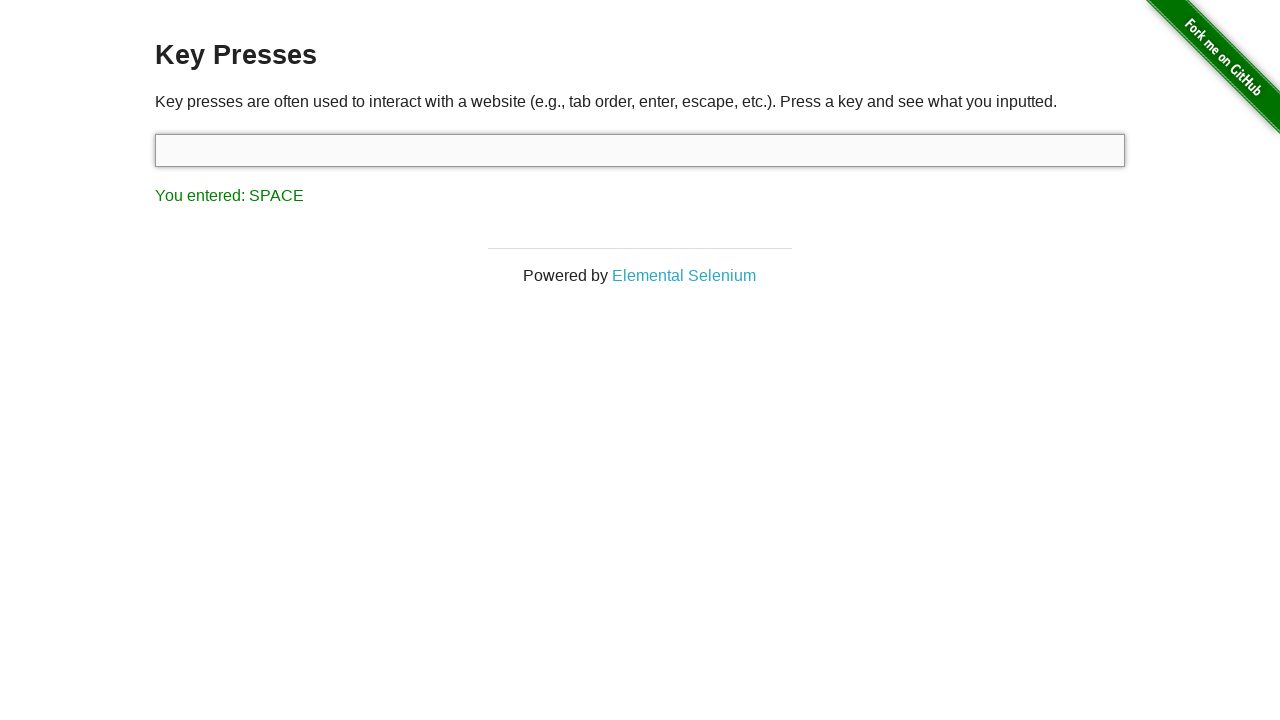